Tests browser window handling by clicking a link that opens a new window, switching to the child window to read its content, then switching back to the parent window to verify its content.

Starting URL: https://the-internet.herokuapp.com/windows

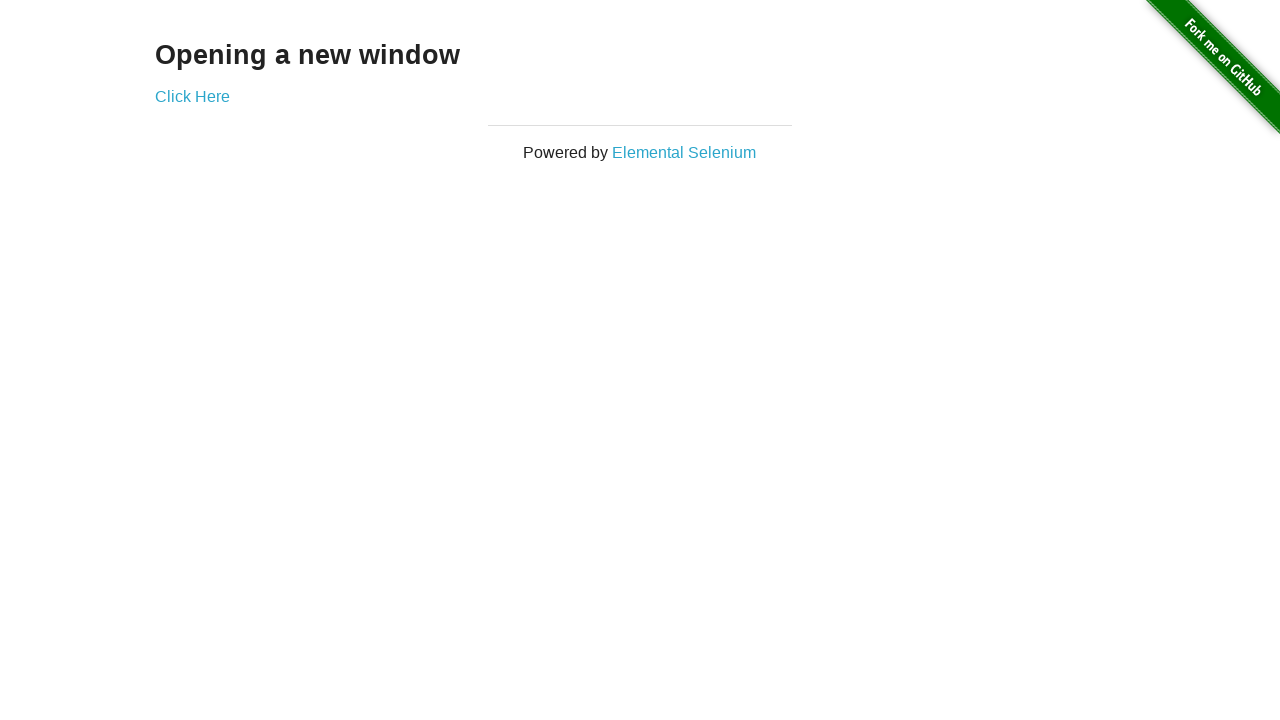

Clicked link to open new window at (192, 96) on xpath=//a[text()='Click Here']
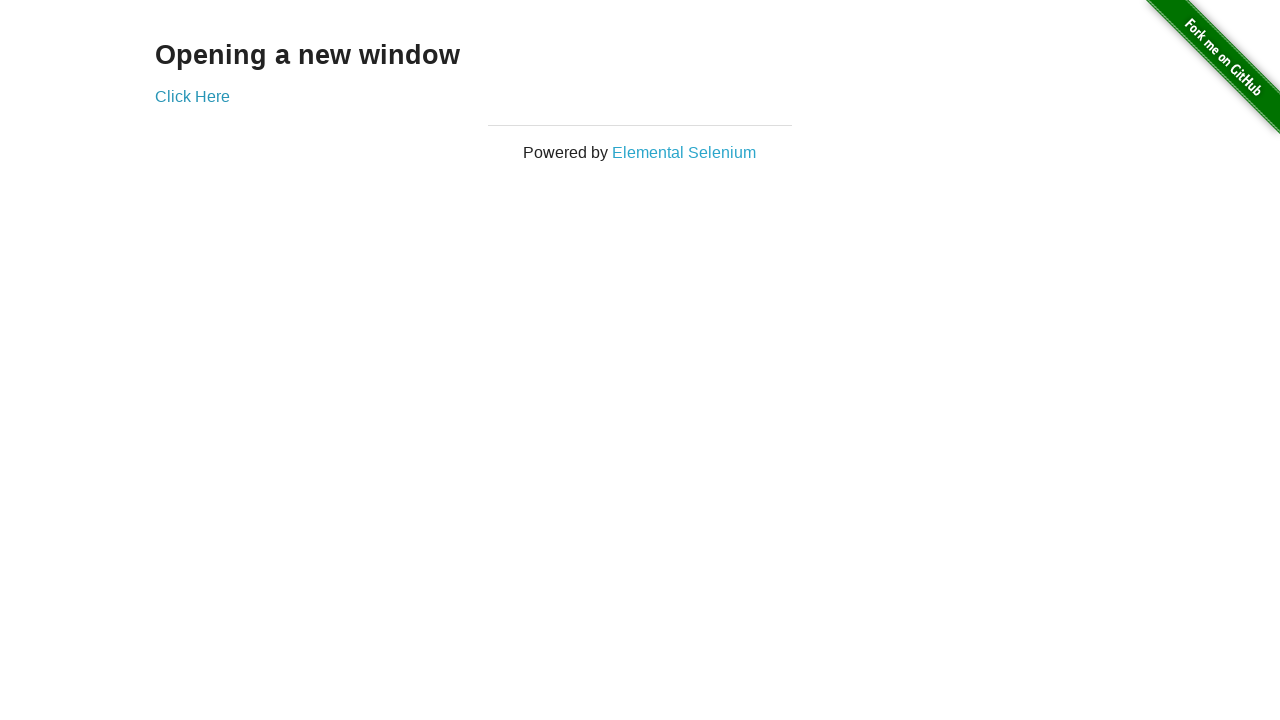

New child window opened and obtained
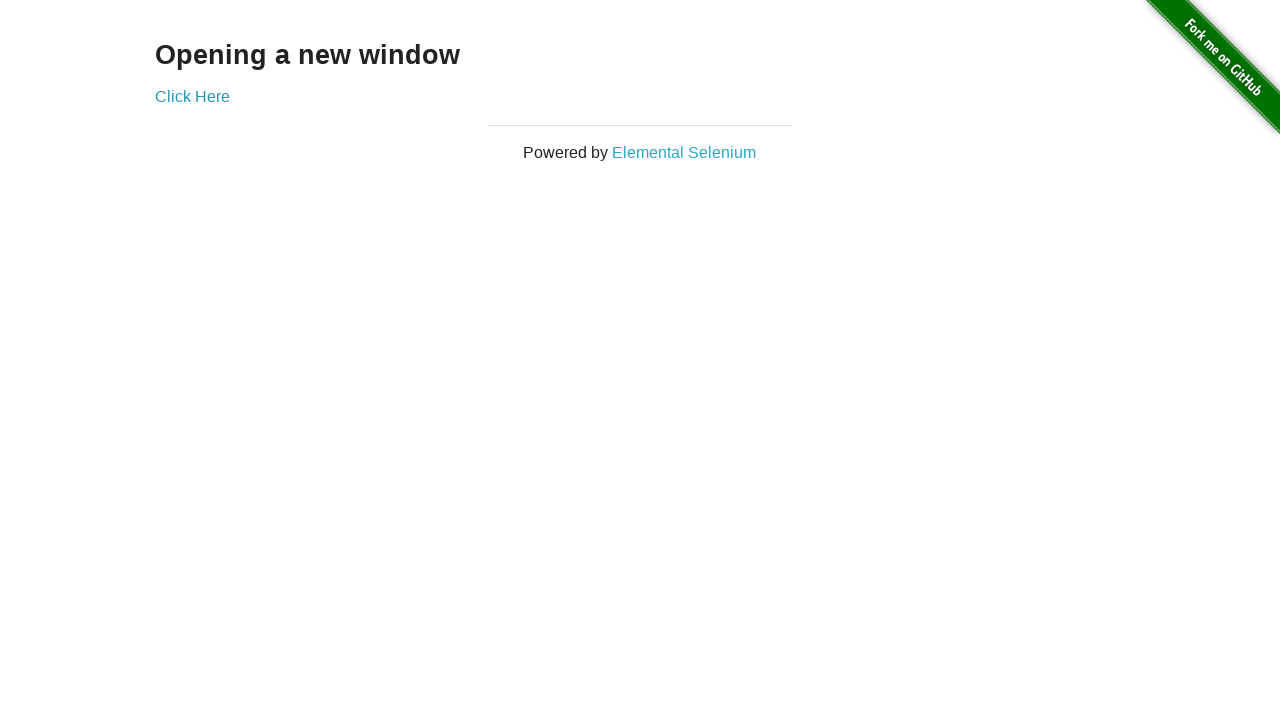

Child page loaded completely
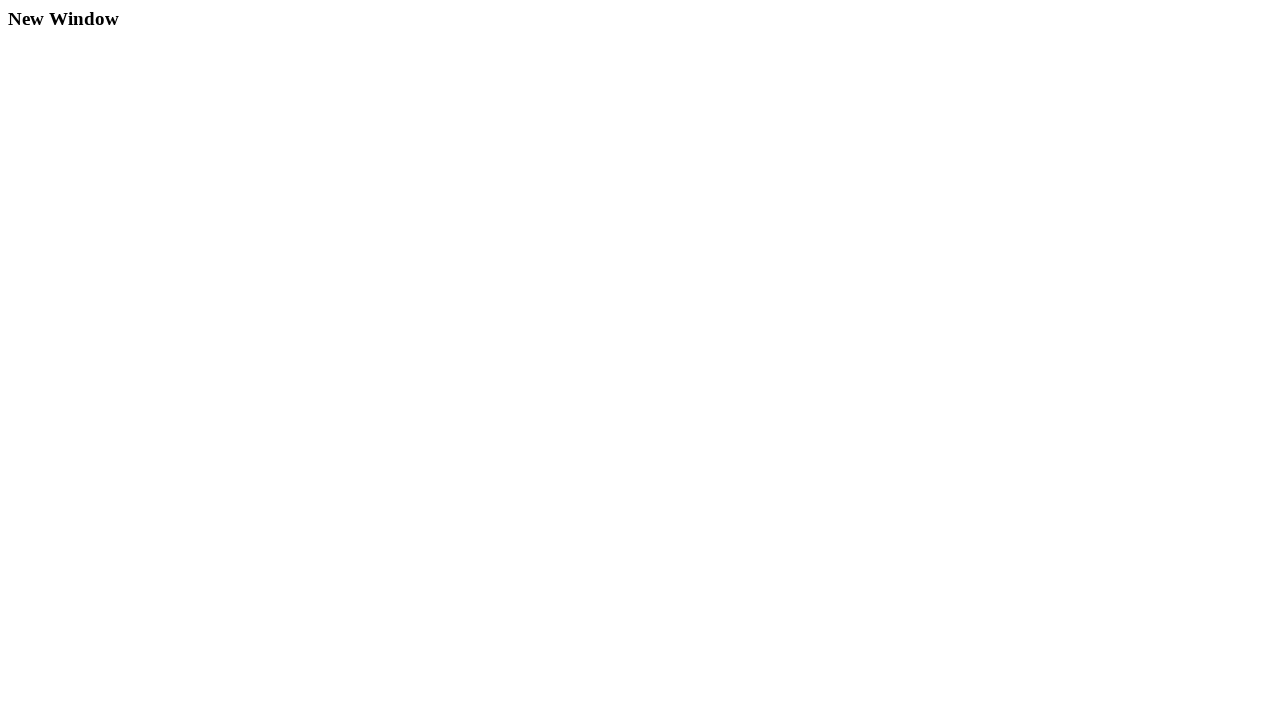

Retrieved child window h3 text: 'New Window'
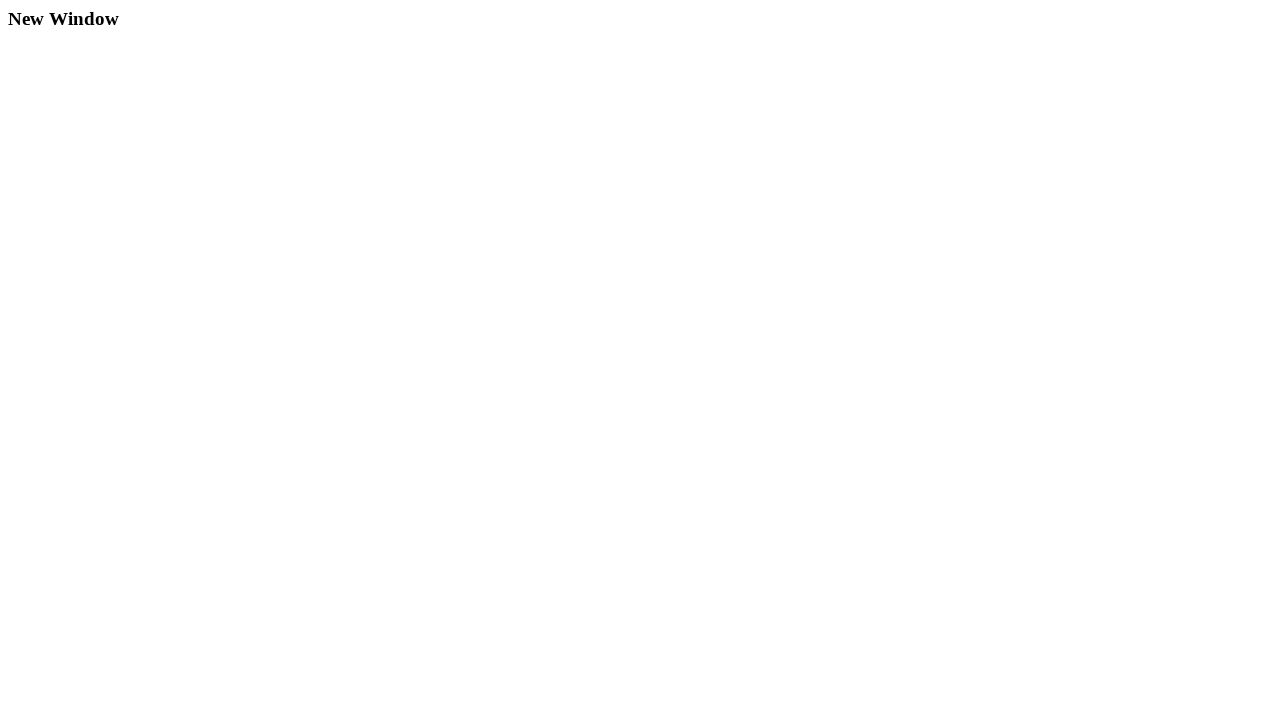

Retrieved parent window h3 text: 'Opening a new window'
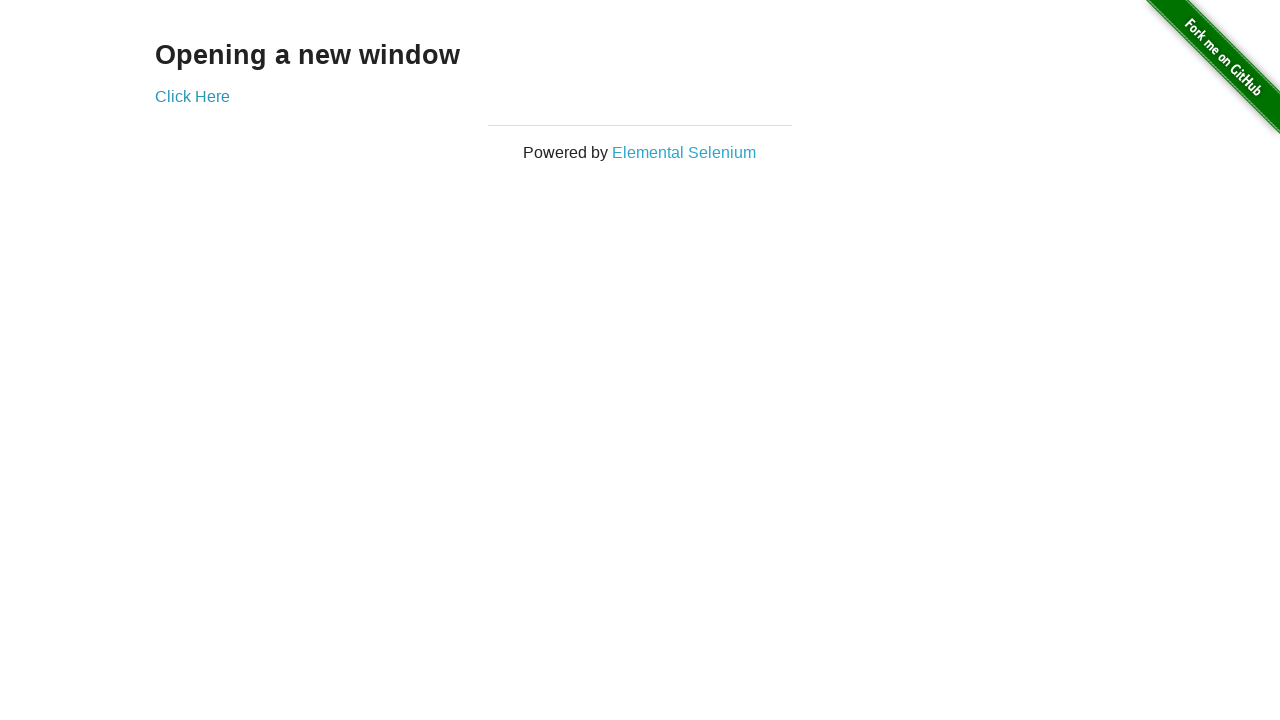

Closed child window
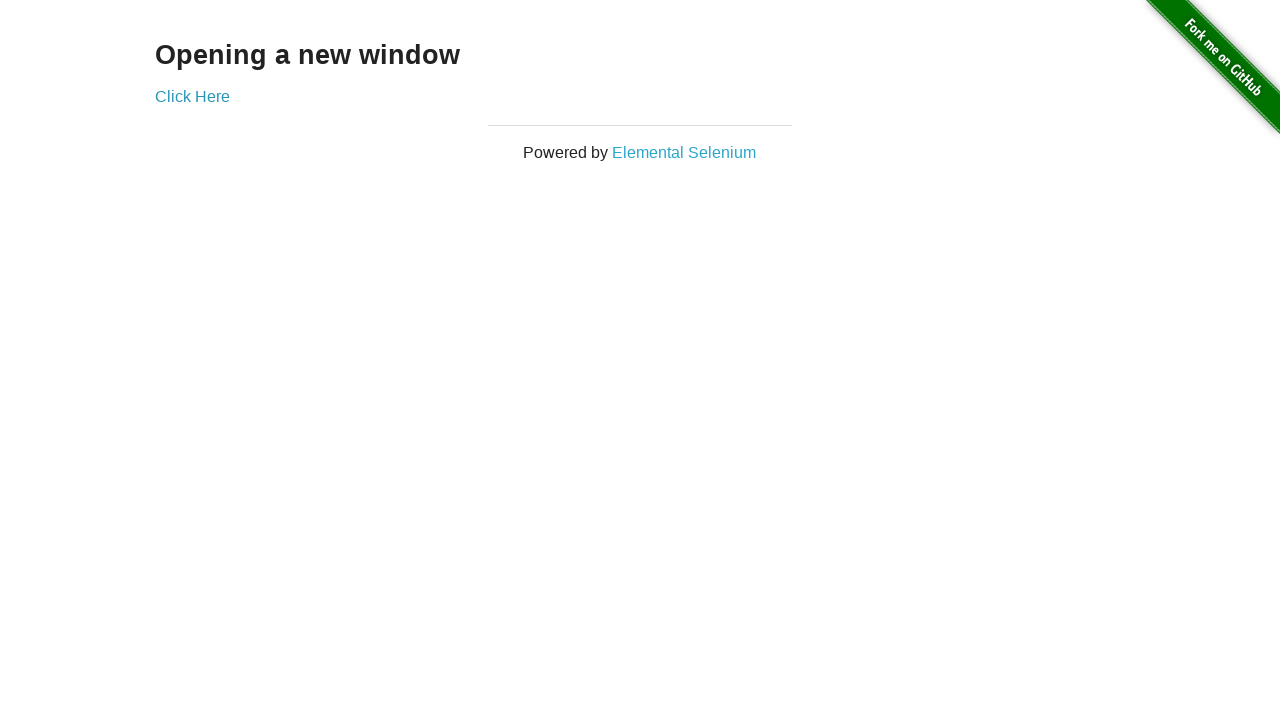

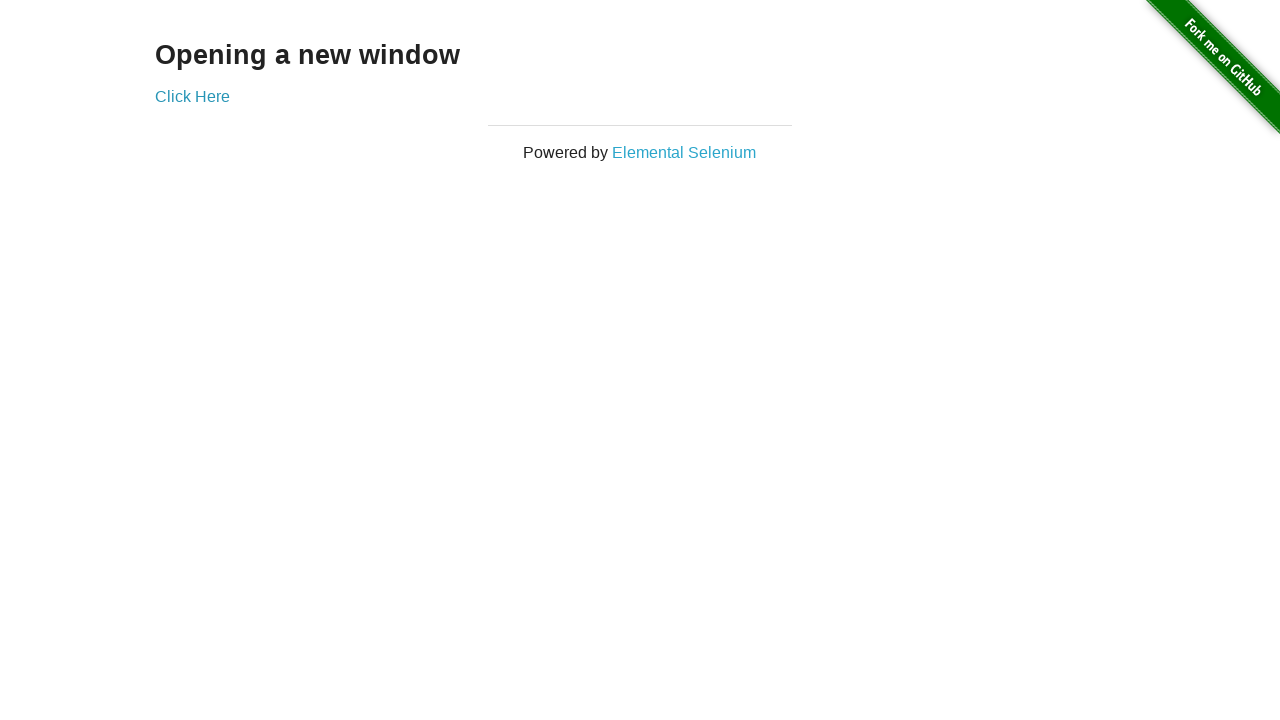